Tests navigating to the next month in a date picker and selecting the 25th day.

Starting URL: https://demoqa.com/date-picker

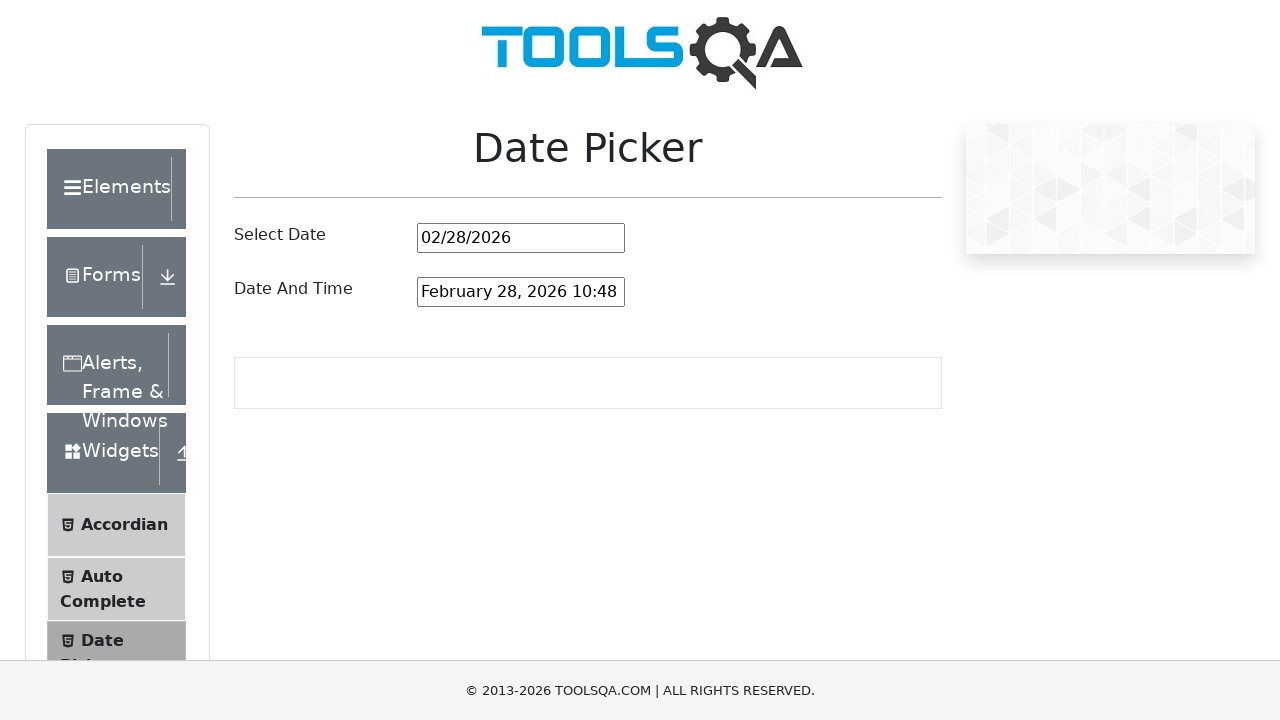

Clicked date picker input field to open calendar at (521, 238) on #datePickerMonthYearInput
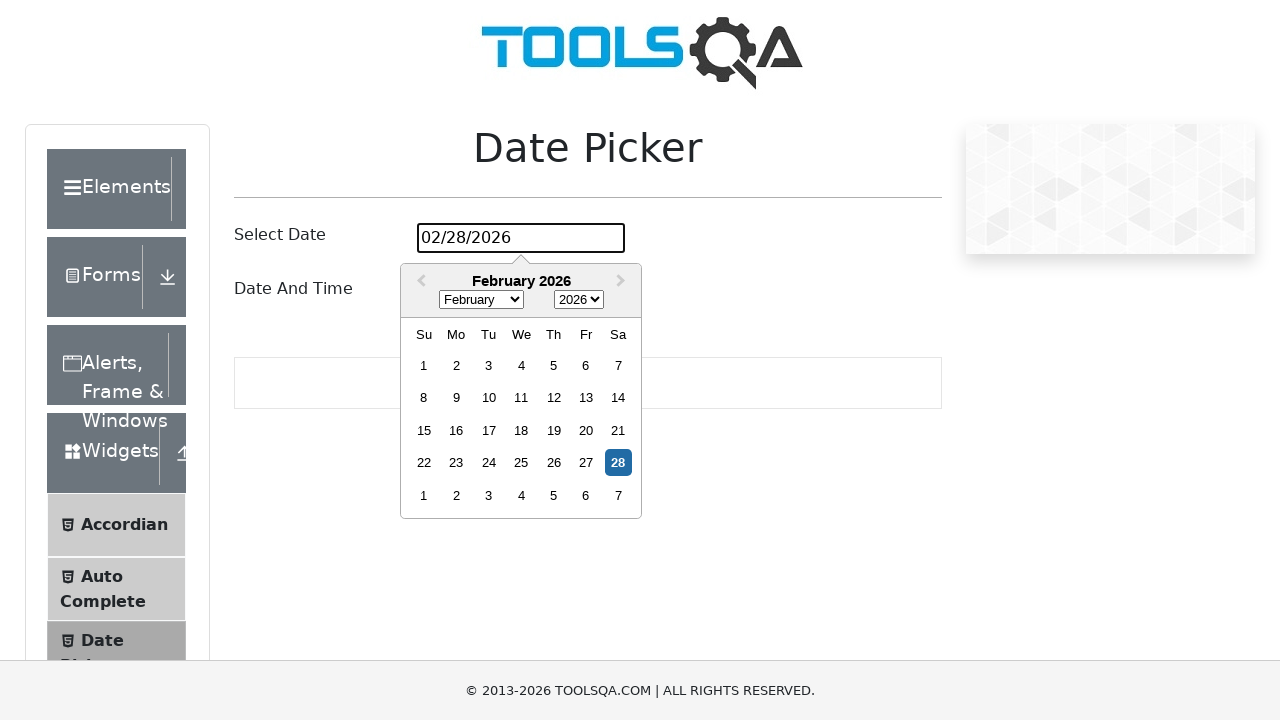

Clicked next month navigation button at (623, 282) on .react-datepicker__navigation--next
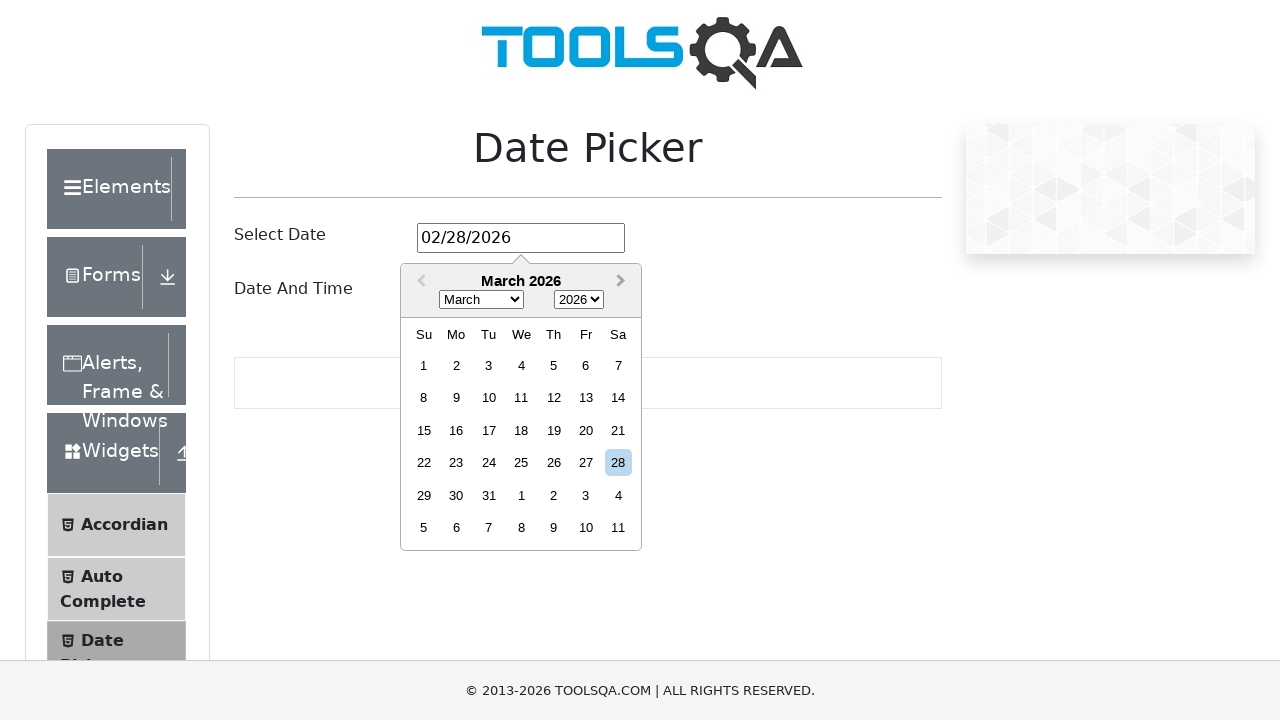

Clicked the 25th day in the calendar at (521, 463) on .react-datepicker__day--025
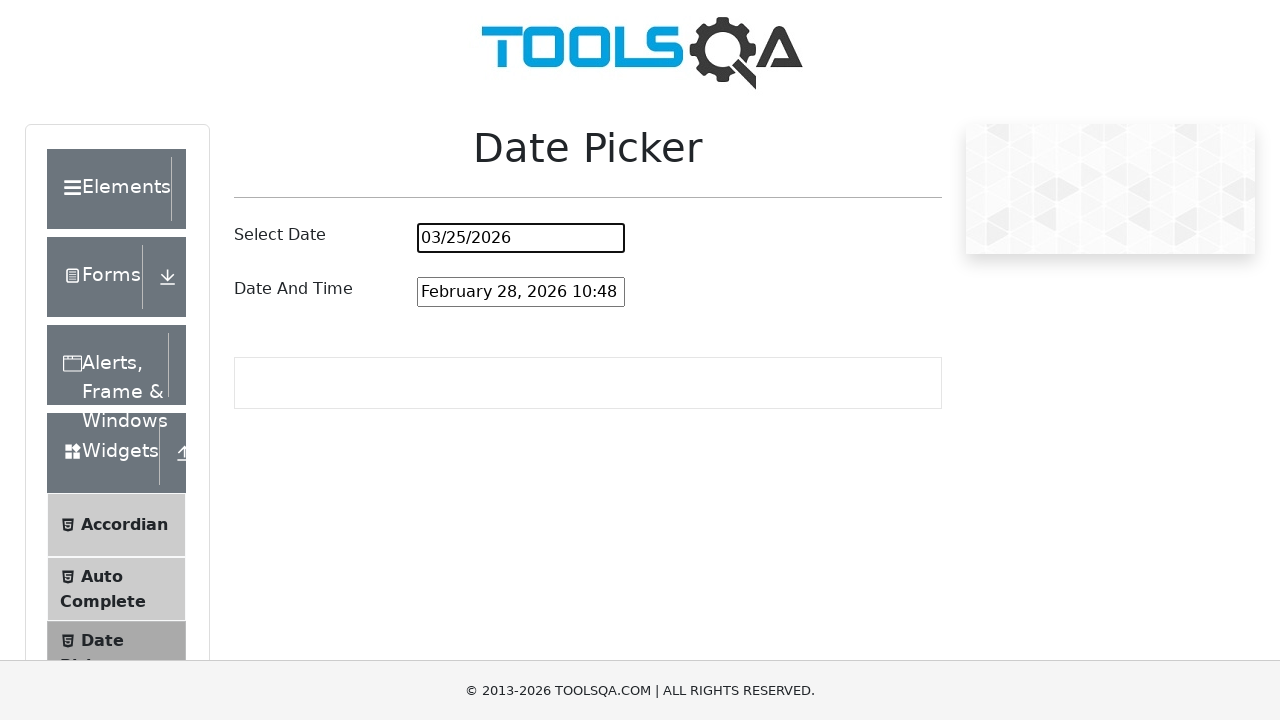

Verified date was selected in the date picker input field
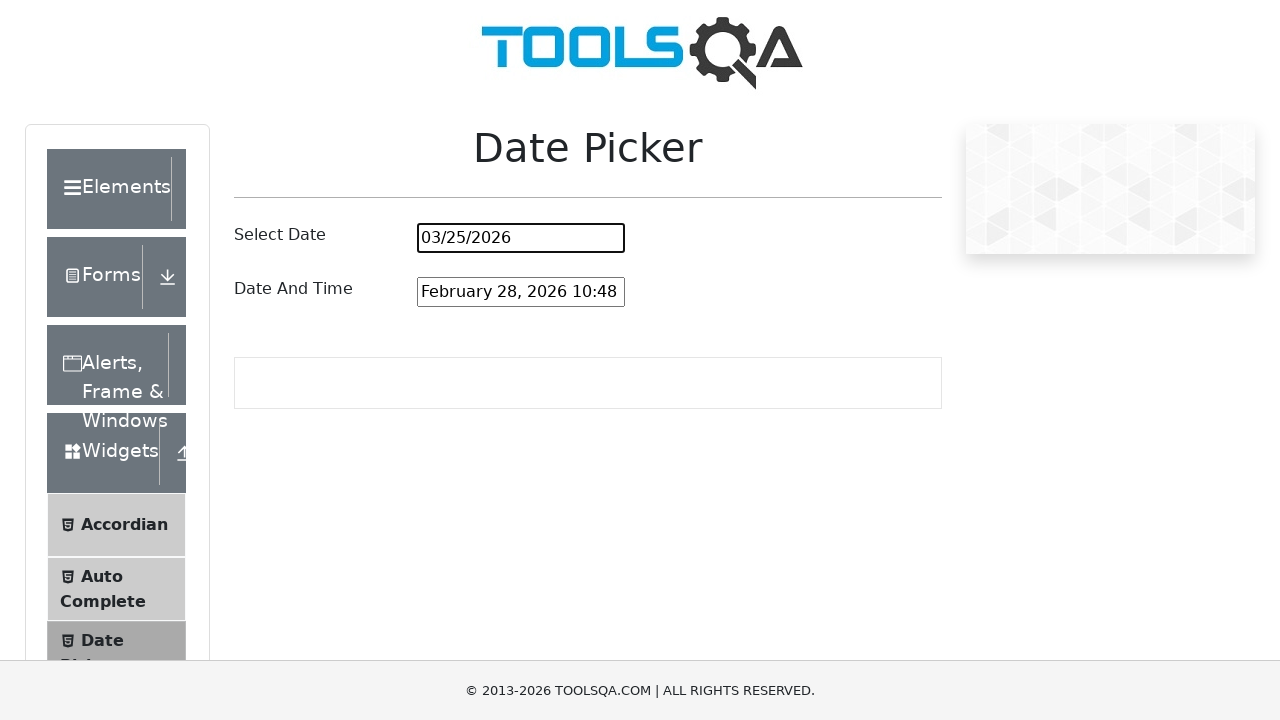

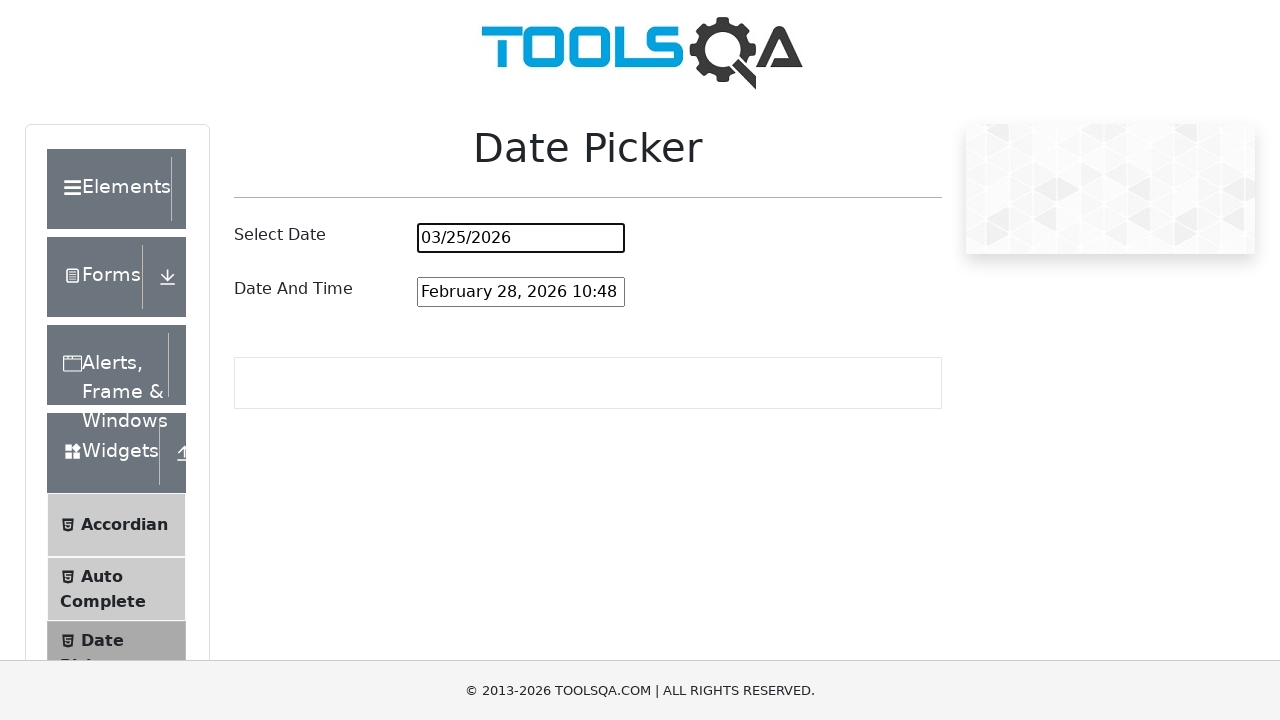